Navigates to W3Schools HTML tables tutorial page and waits for the table content to load

Starting URL: https://www.w3schools.com/html/html_tables.asp

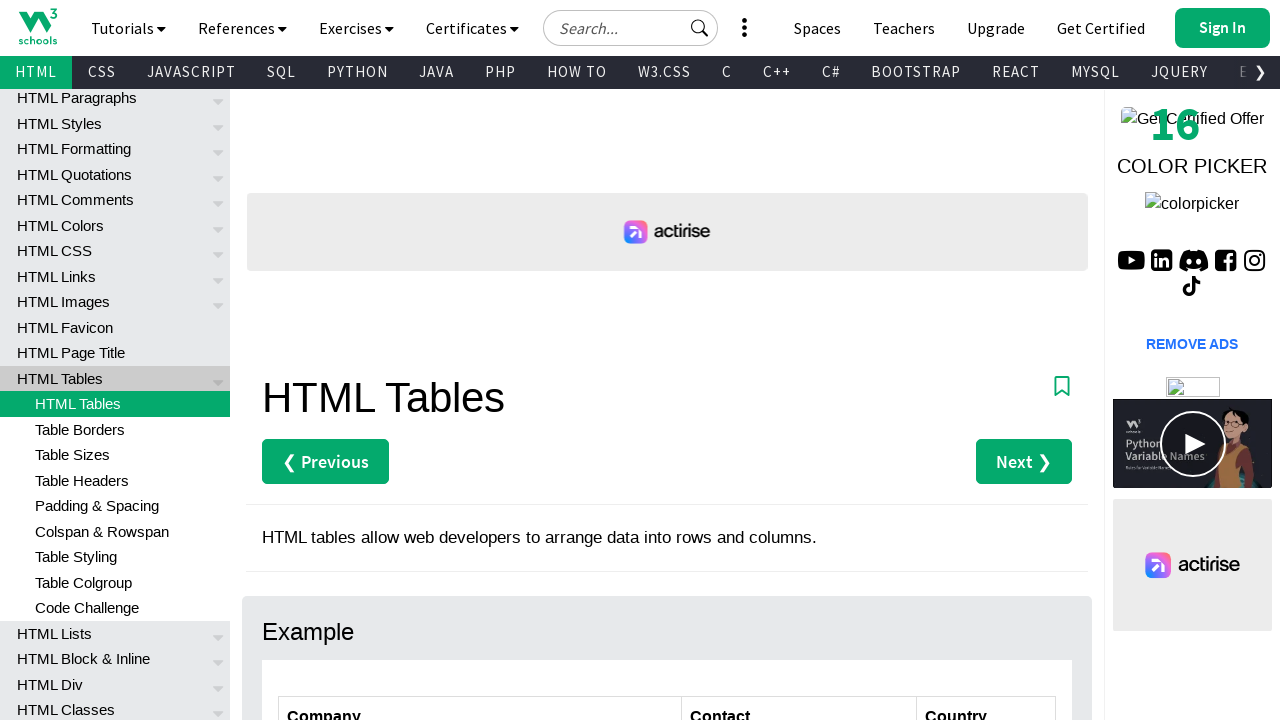

Navigated to W3Schools HTML tables tutorial page
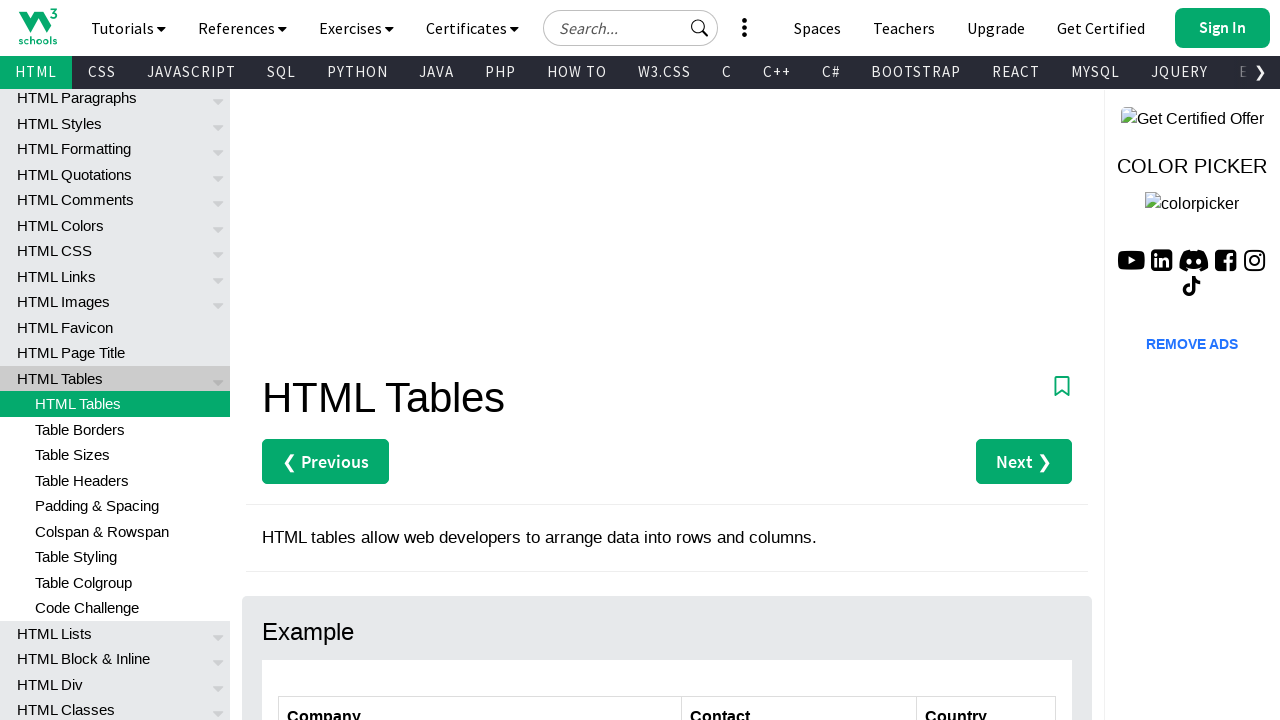

HTML table content loaded and is now visible
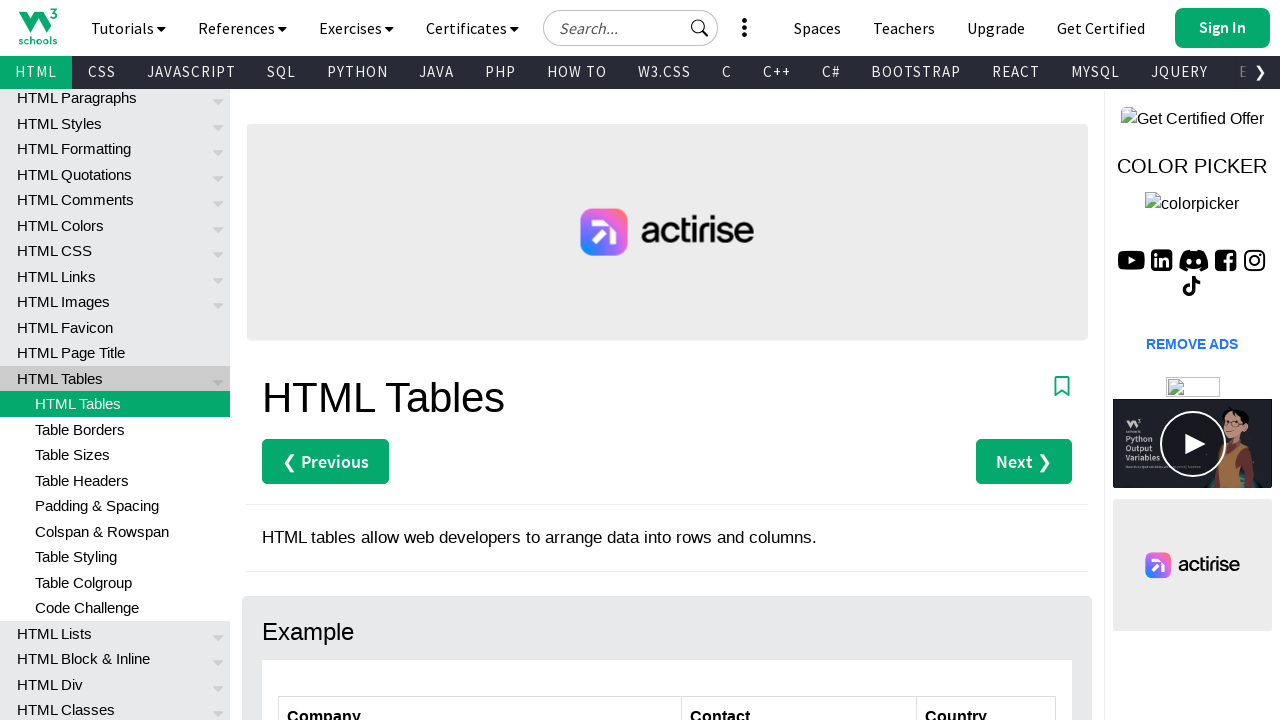

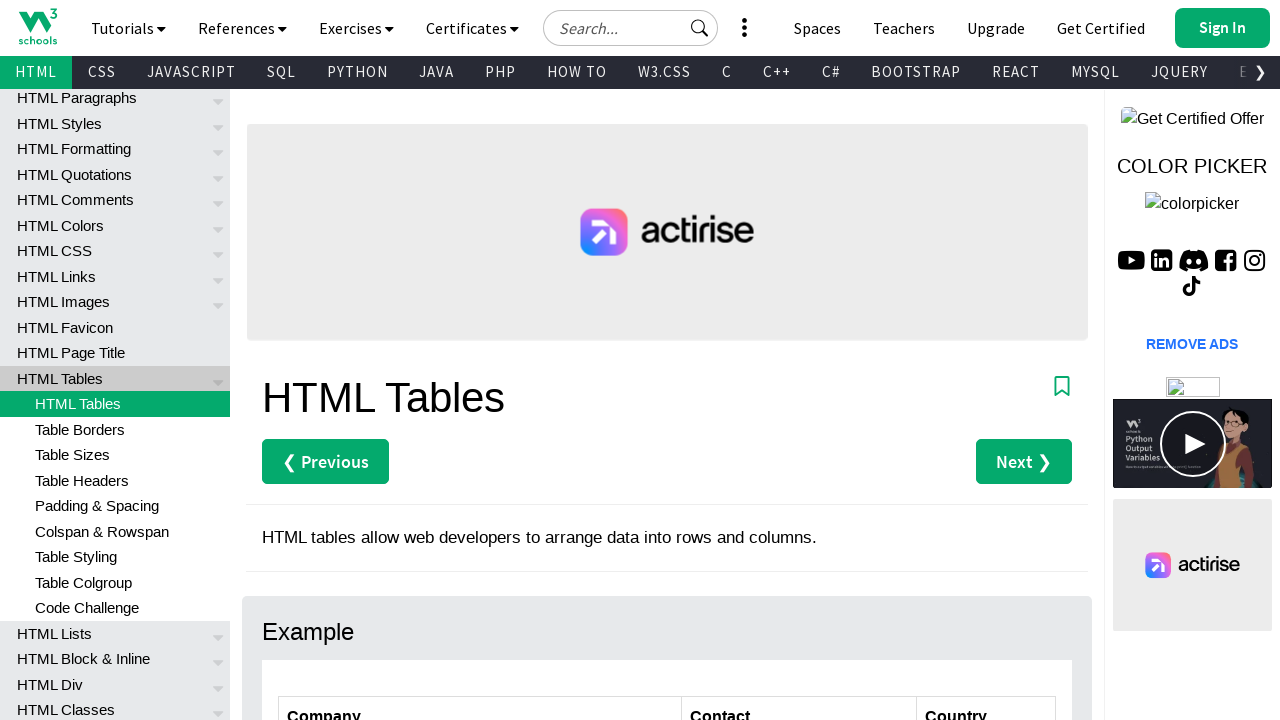